Tests drag and drop functionality by verifying elements A and B are in their initial positions, dragging element A to position B, verifying the swap occurred, then dragging back and verifying elements return to original positions.

Starting URL: https://the-internet.herokuapp.com/drag_and_drop

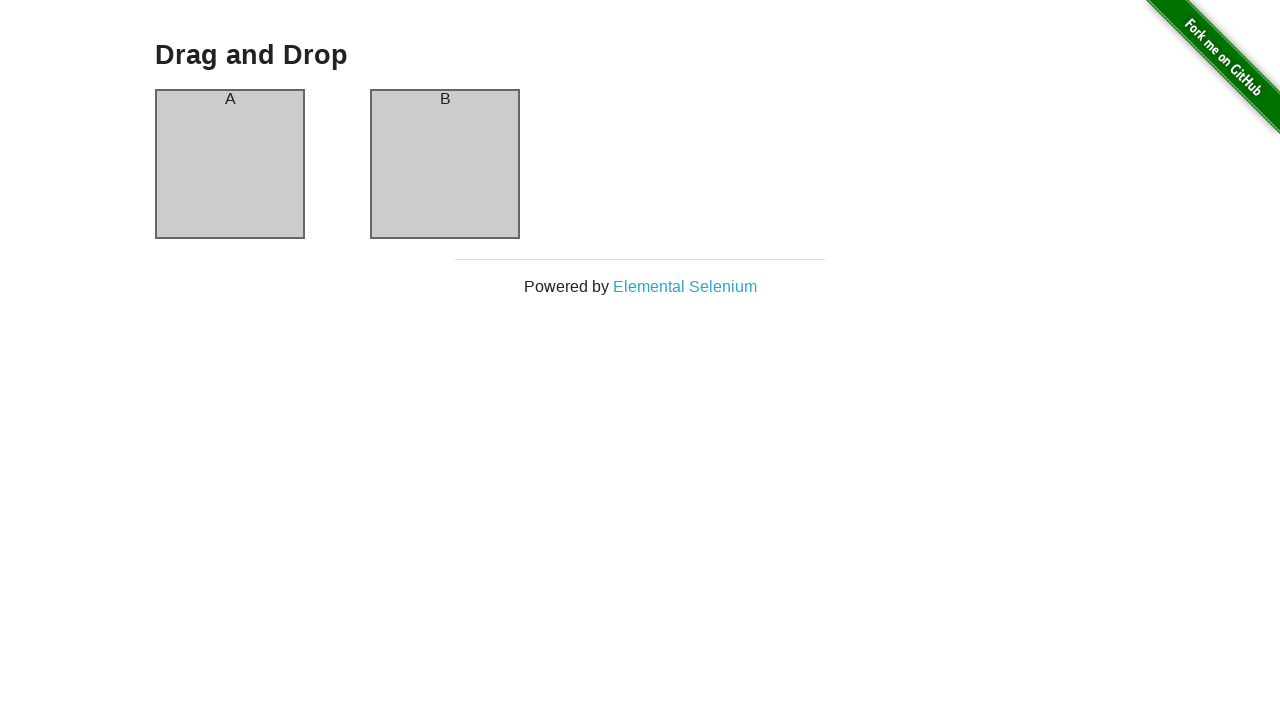

Waited for drag and drop page header to load
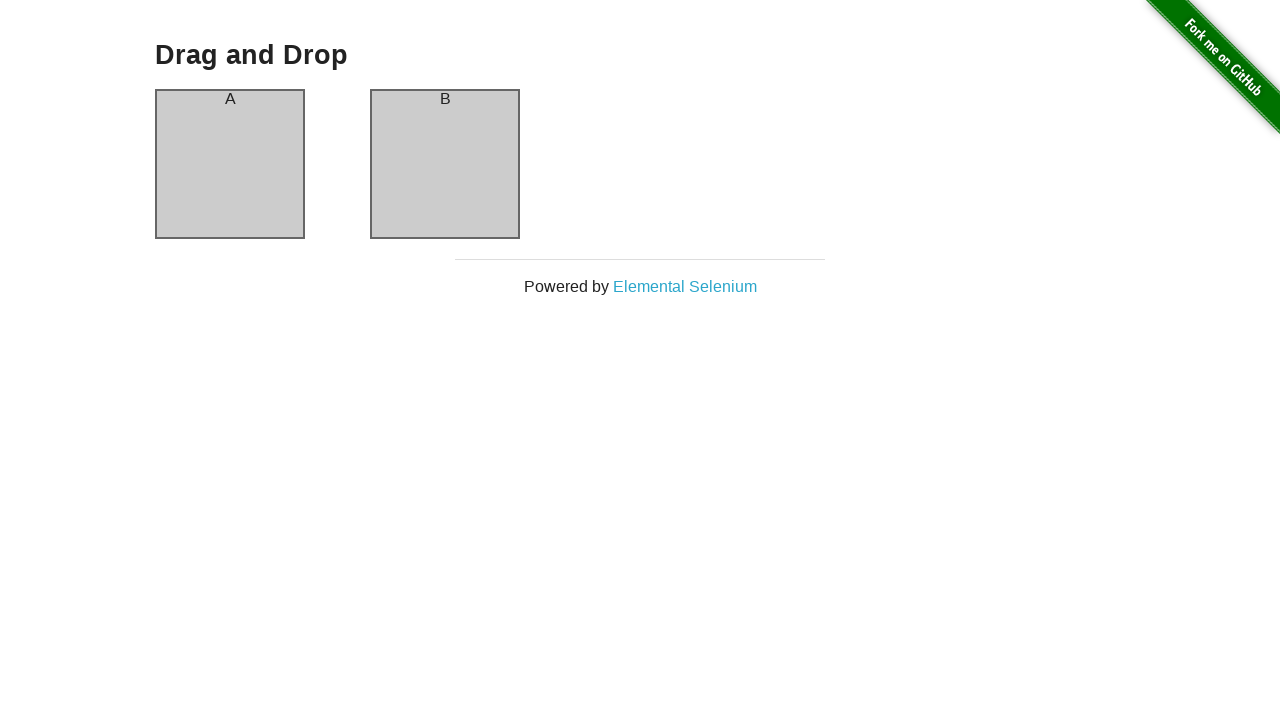

Verified Drag and Drop header is visible
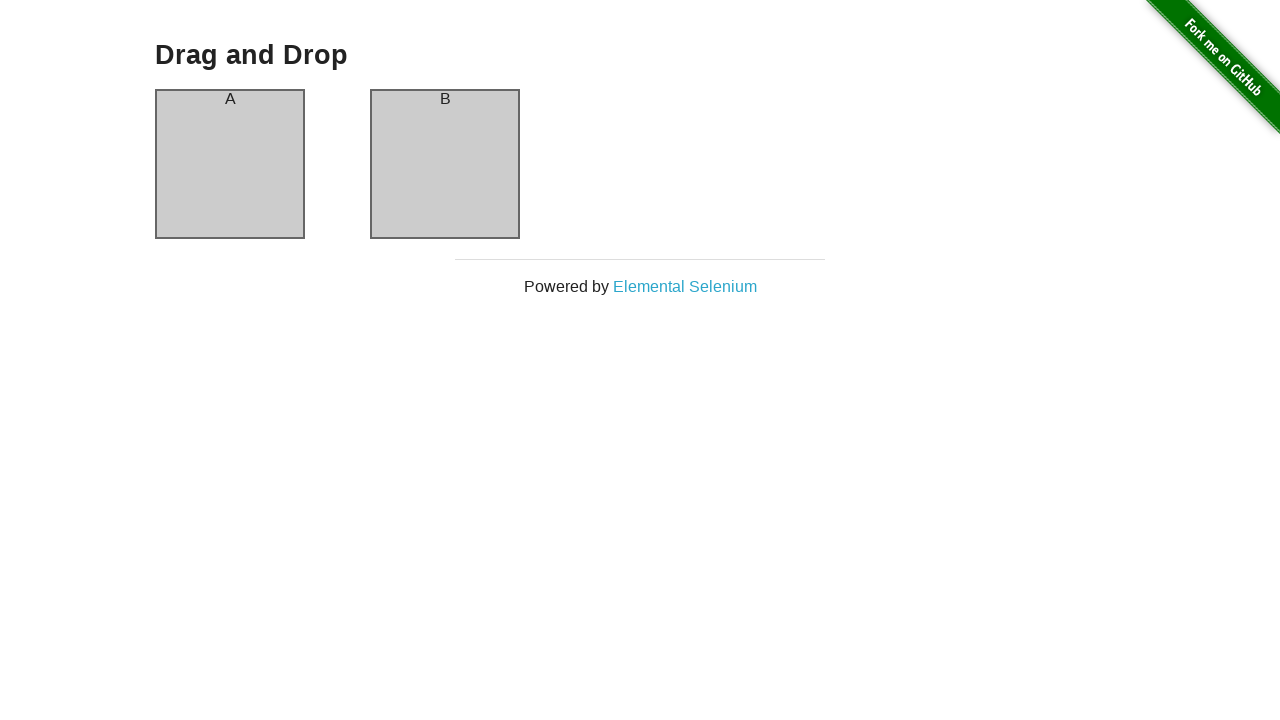

Verified element A is in container A (initial state)
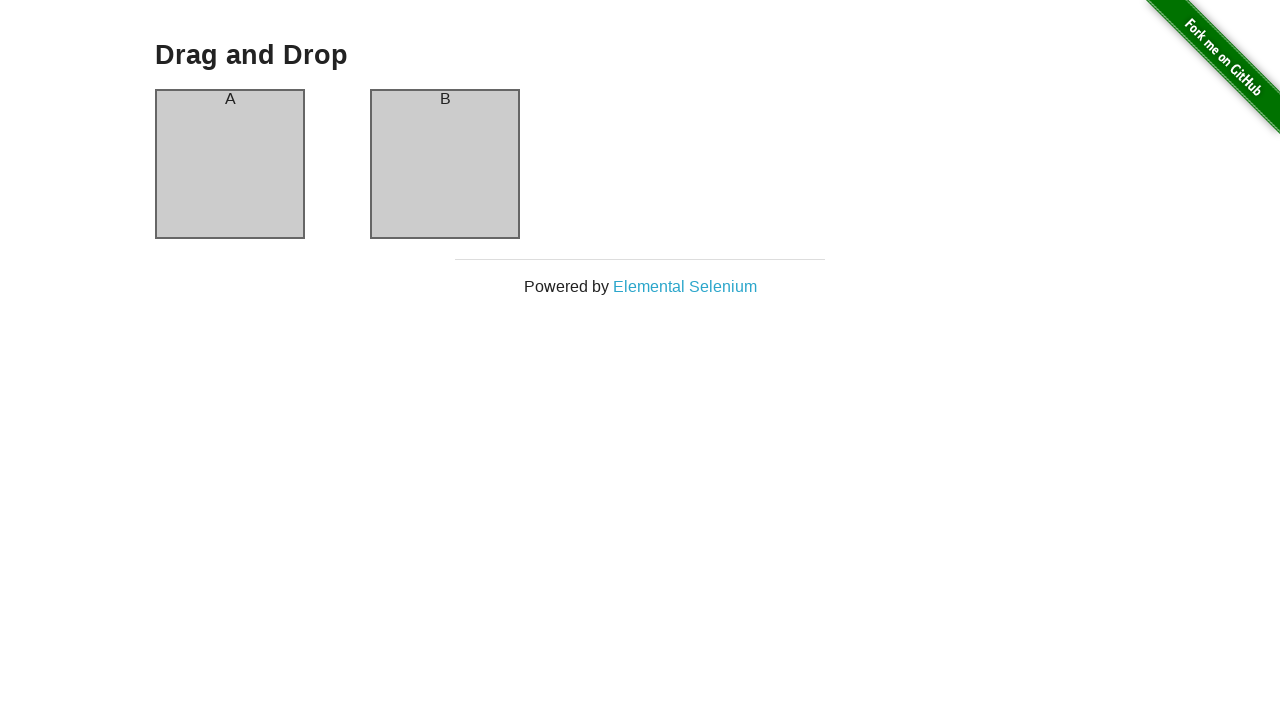

Verified element B is in container B (initial state)
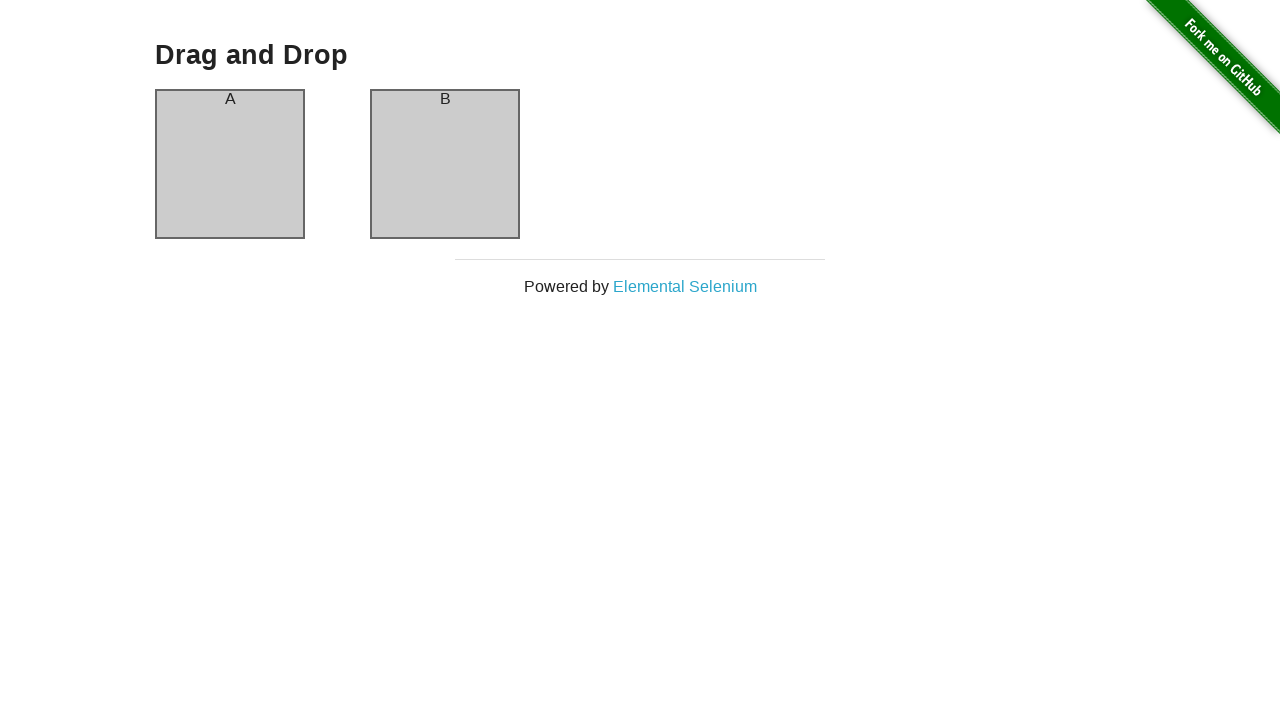

Dragged element A from container A to container B at (445, 164)
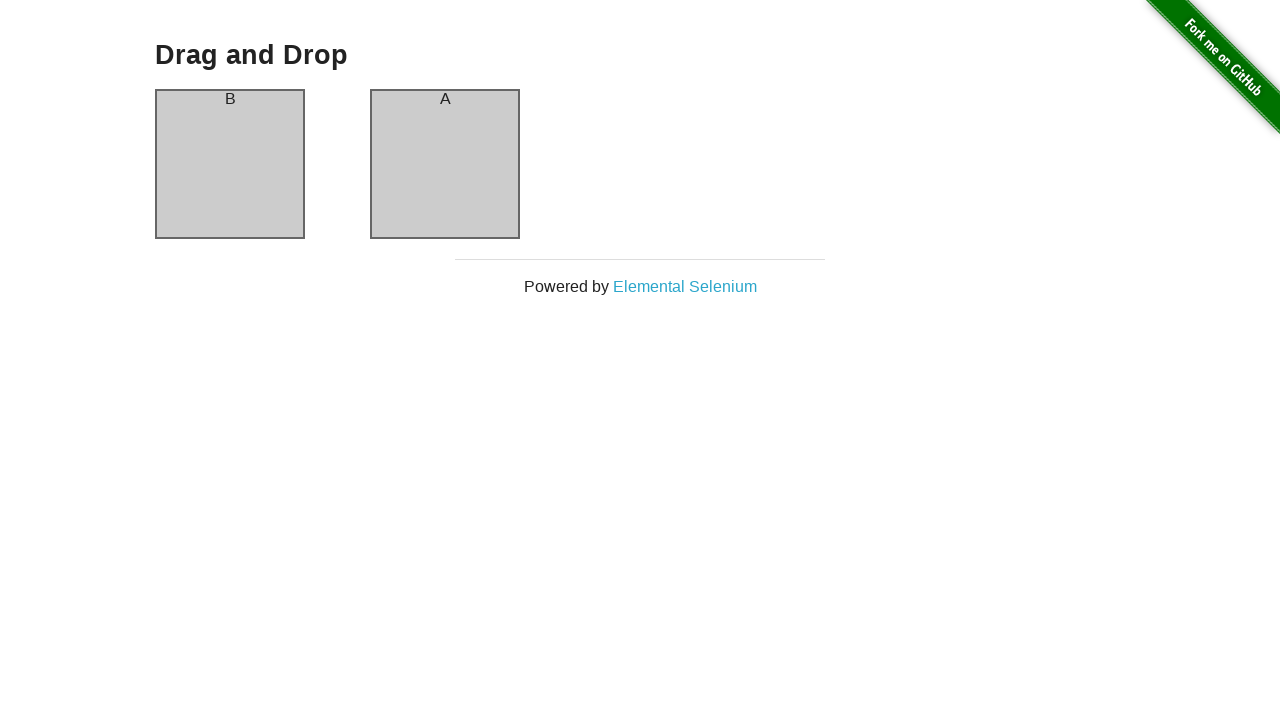

Waited for DOM to update after first drag operation
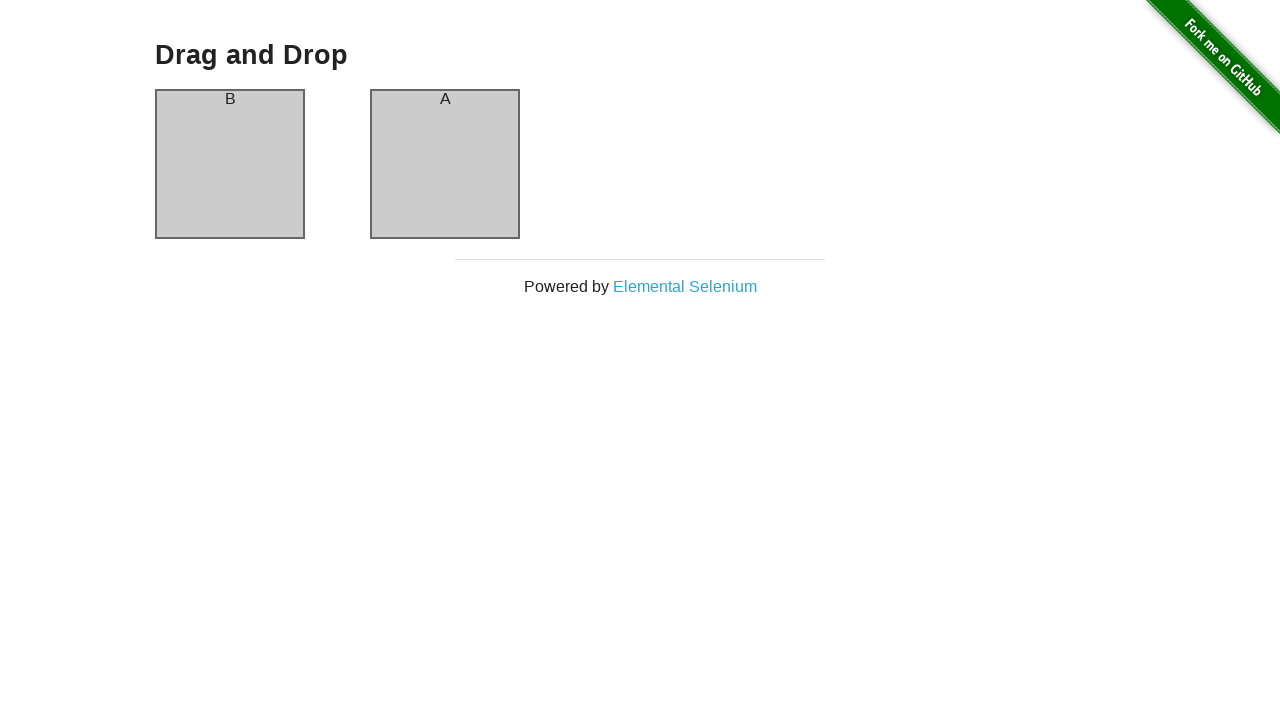

Dragged element A back from container B to container A at (230, 164)
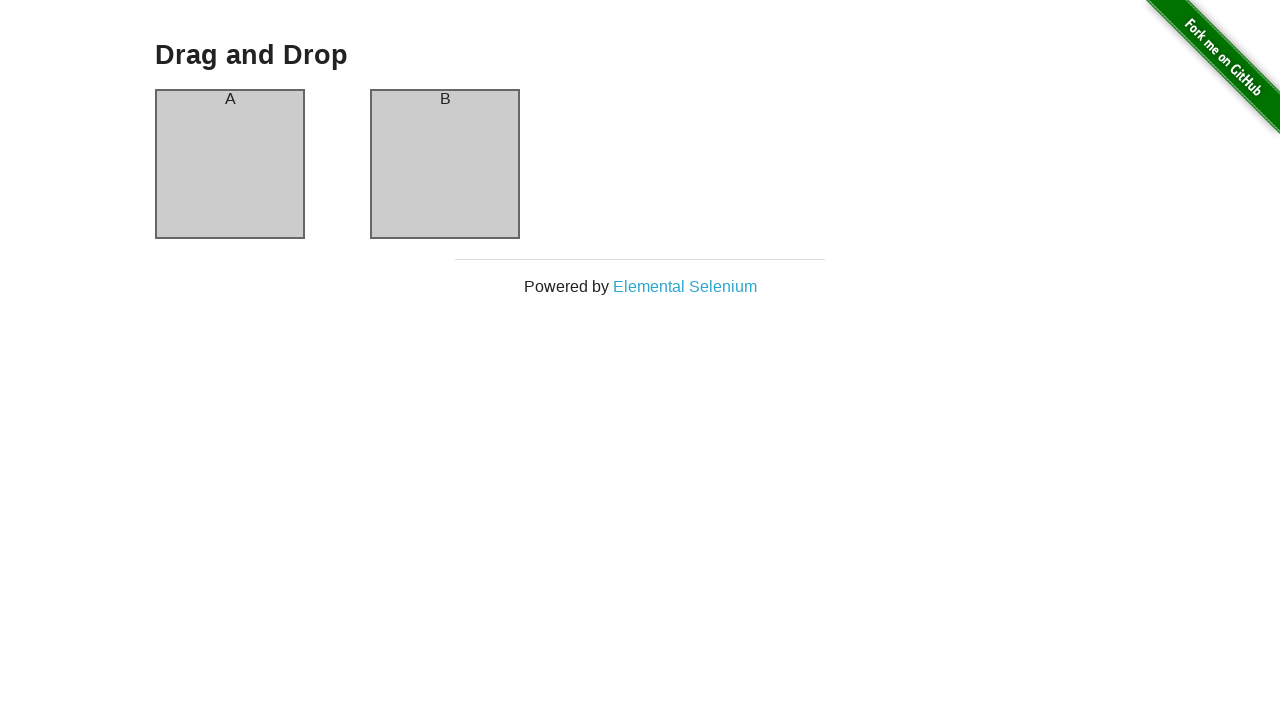

Waited for DOM to update after second drag operation
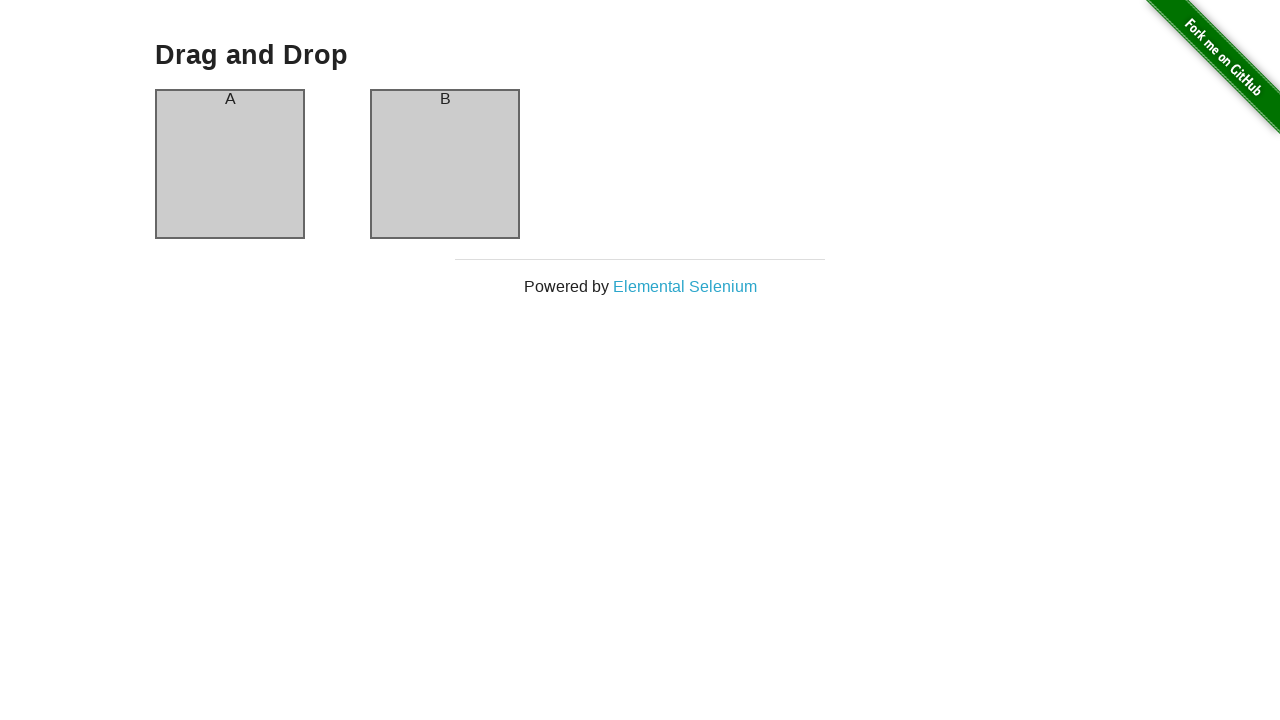

Verified element A is back in container A (final state)
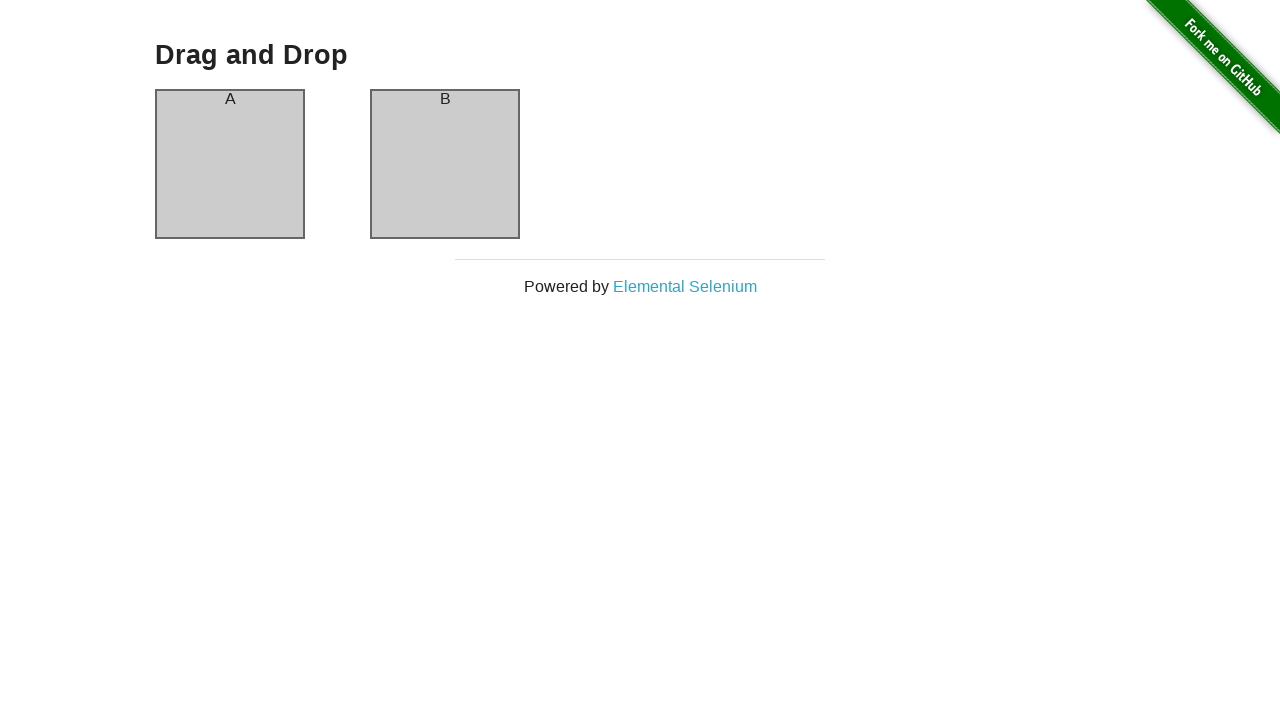

Verified element B is back in container B (final state)
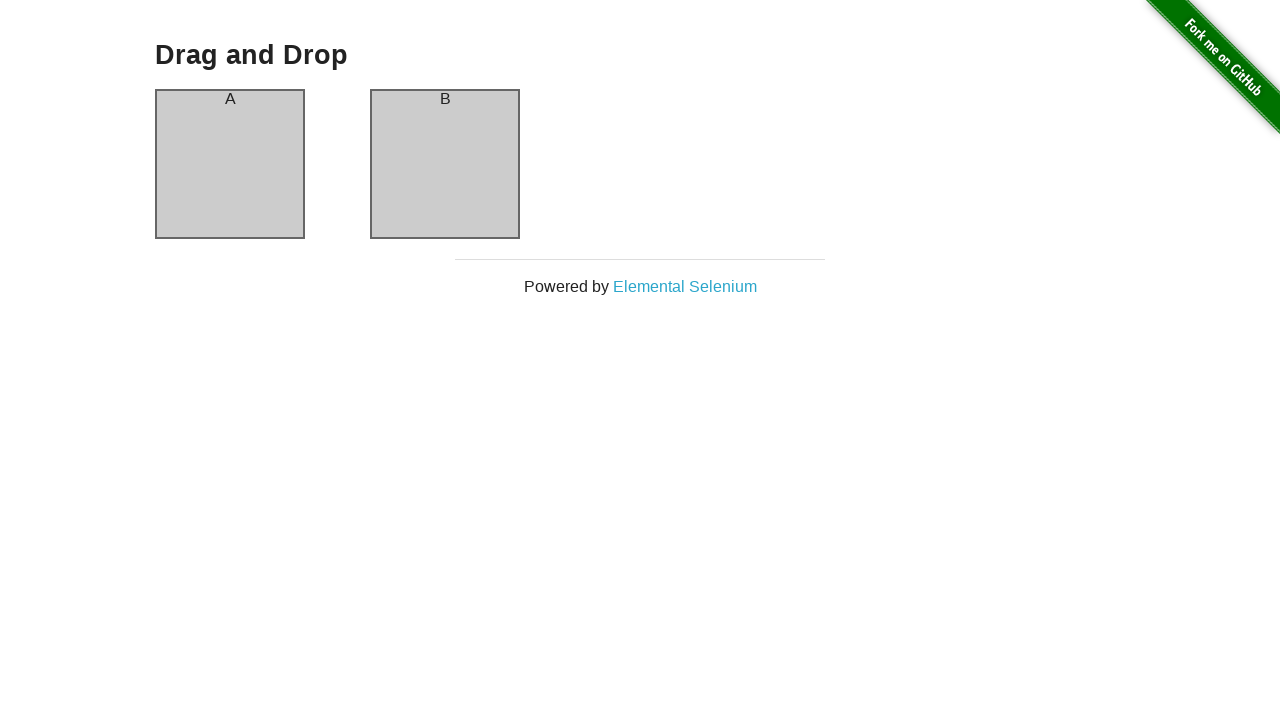

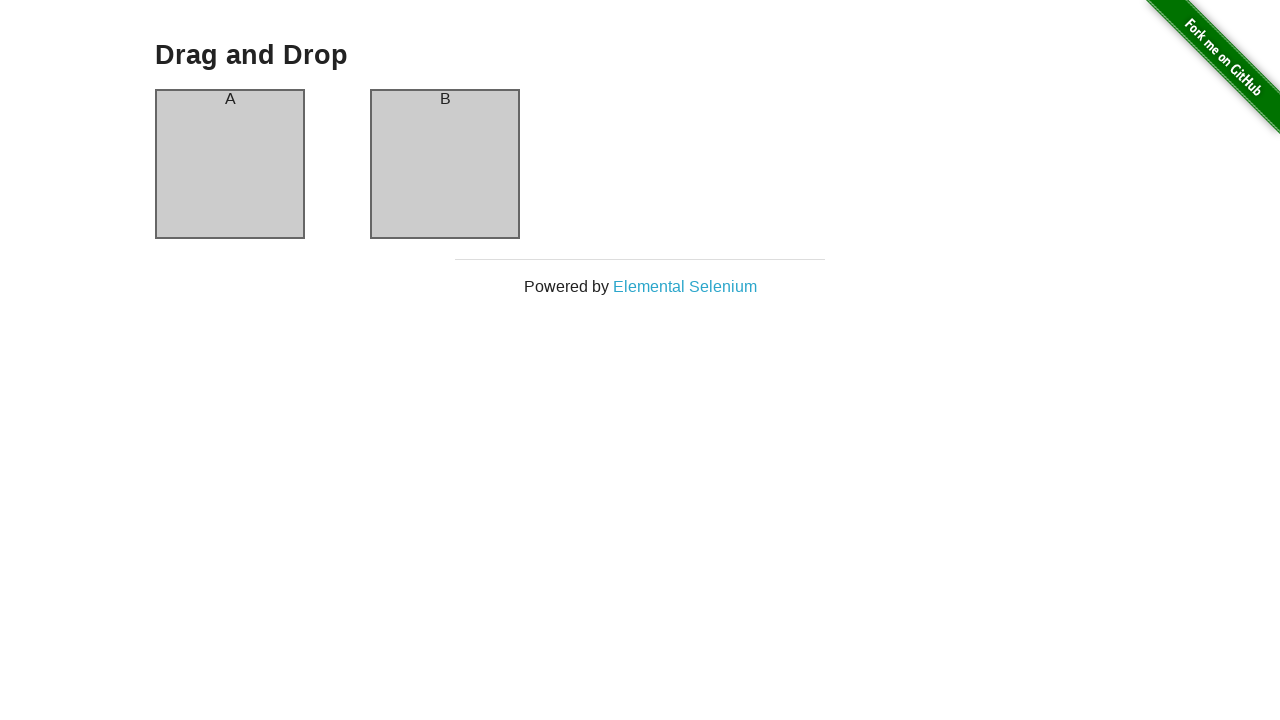